Navigates to the OrangeHRM demo page and verifies the page loads by checking for the page title.

Starting URL: https://opensource-demo.orangehrmlive.com/

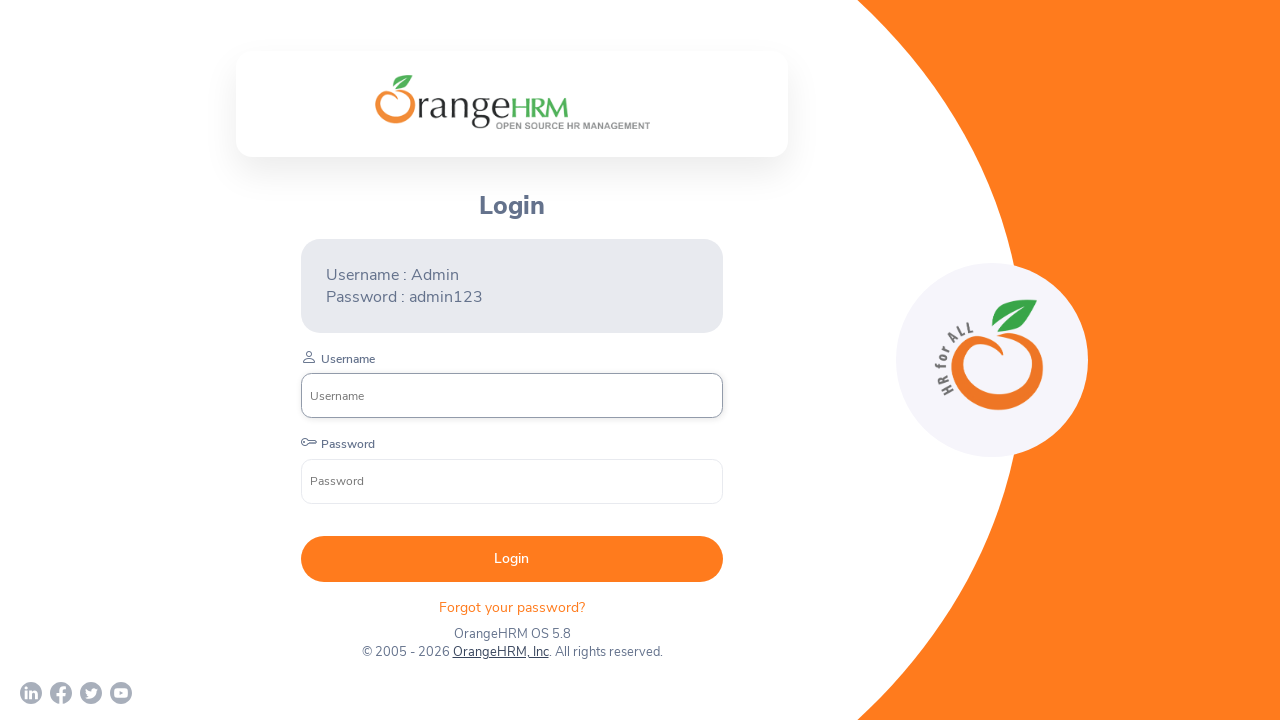

Waited for page to reach domcontentloaded state
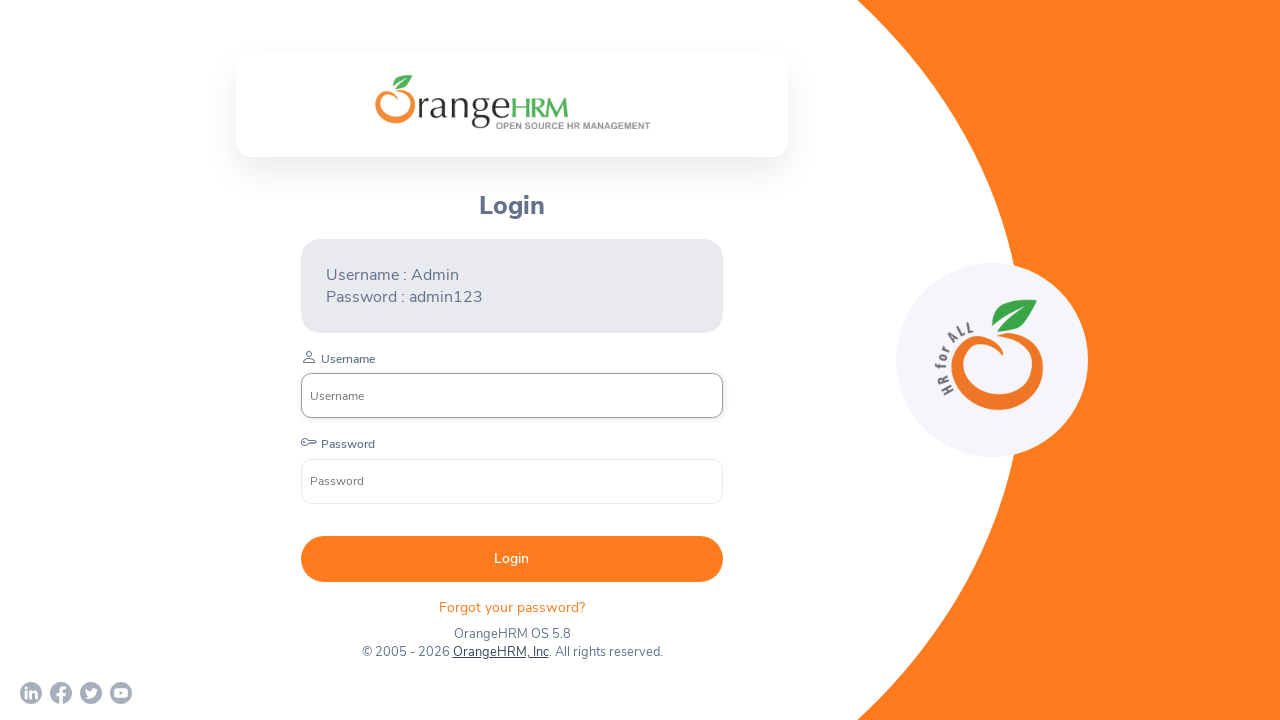

Retrieved page title: 'OrangeHRM'
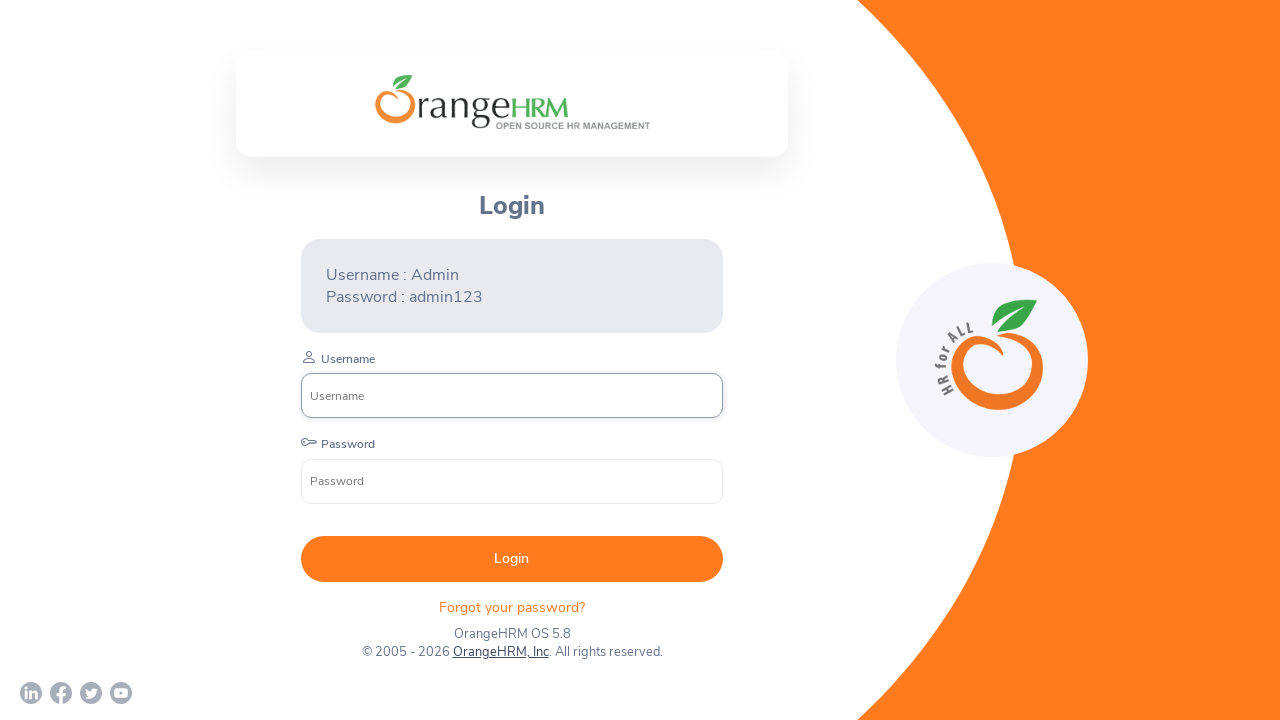

Asserted that page title is not None and has length greater than 0
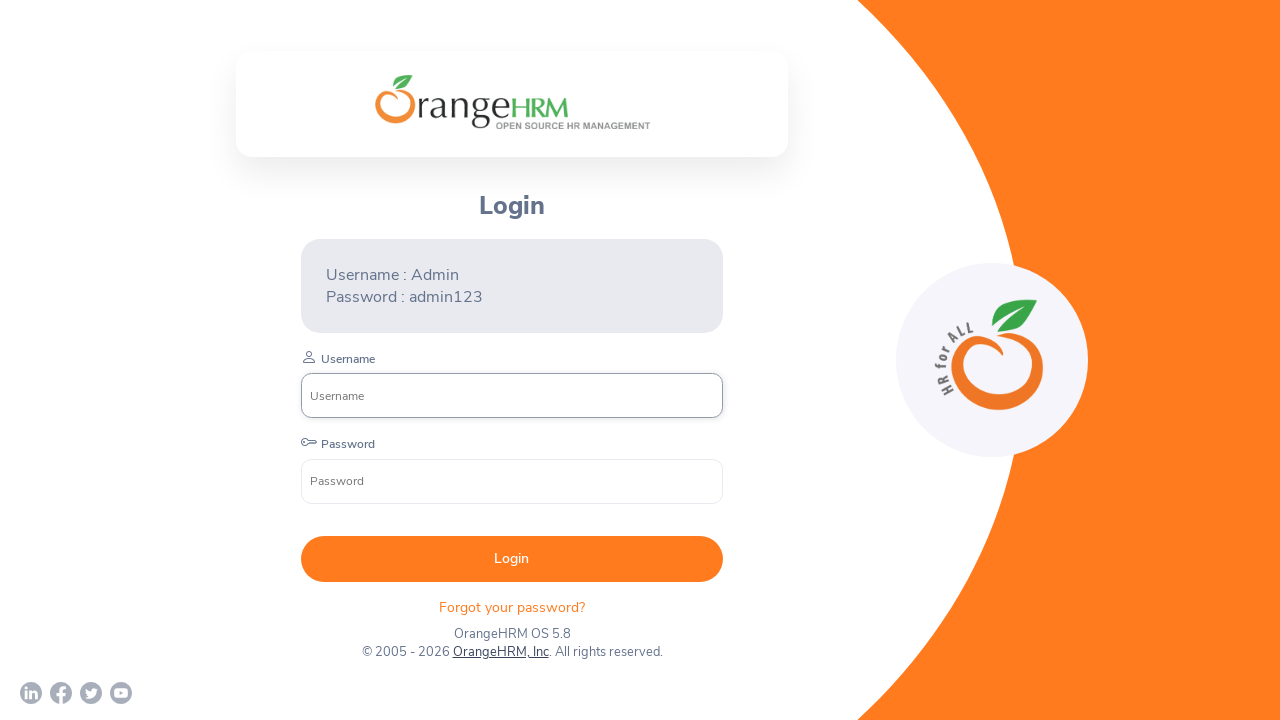

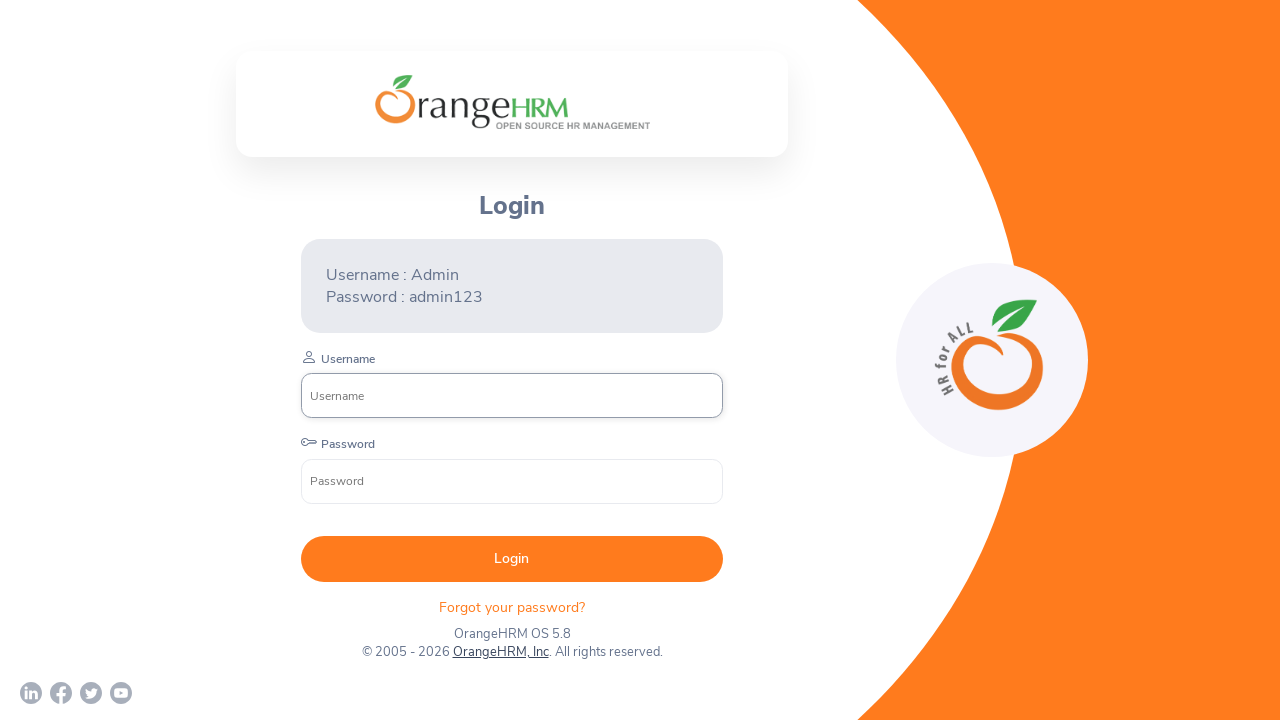